Tests checkbox functionality by clicking a checkbox and verifying its selected state

Starting URL: https://rahulshettyacademy.com/dropdownsPractise/

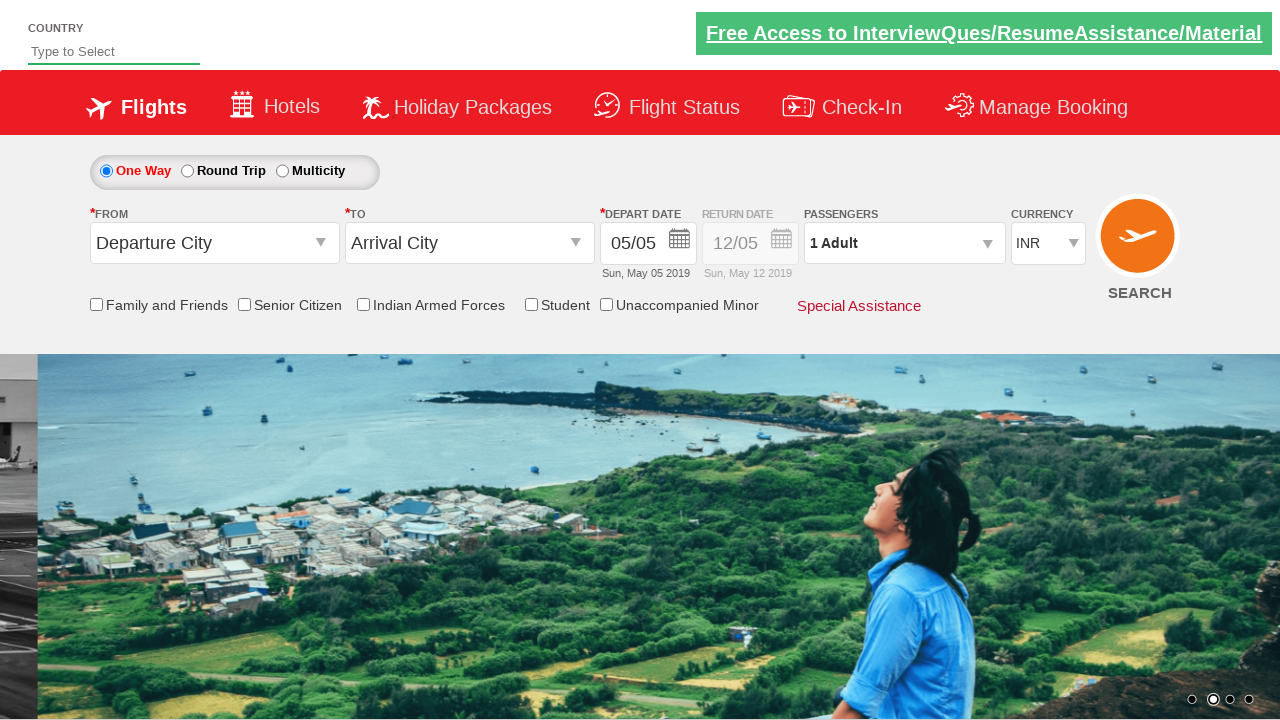

Located friends and family checkbox element
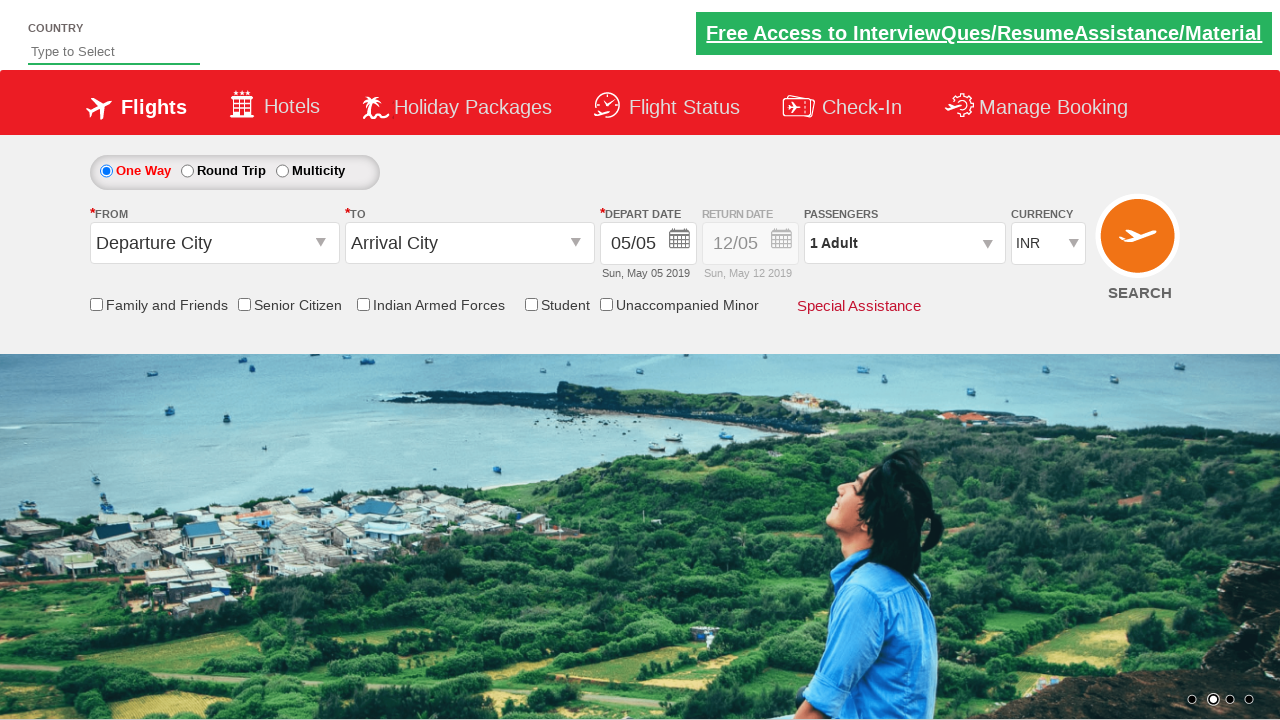

Checked initial state of checkbox - unchecked
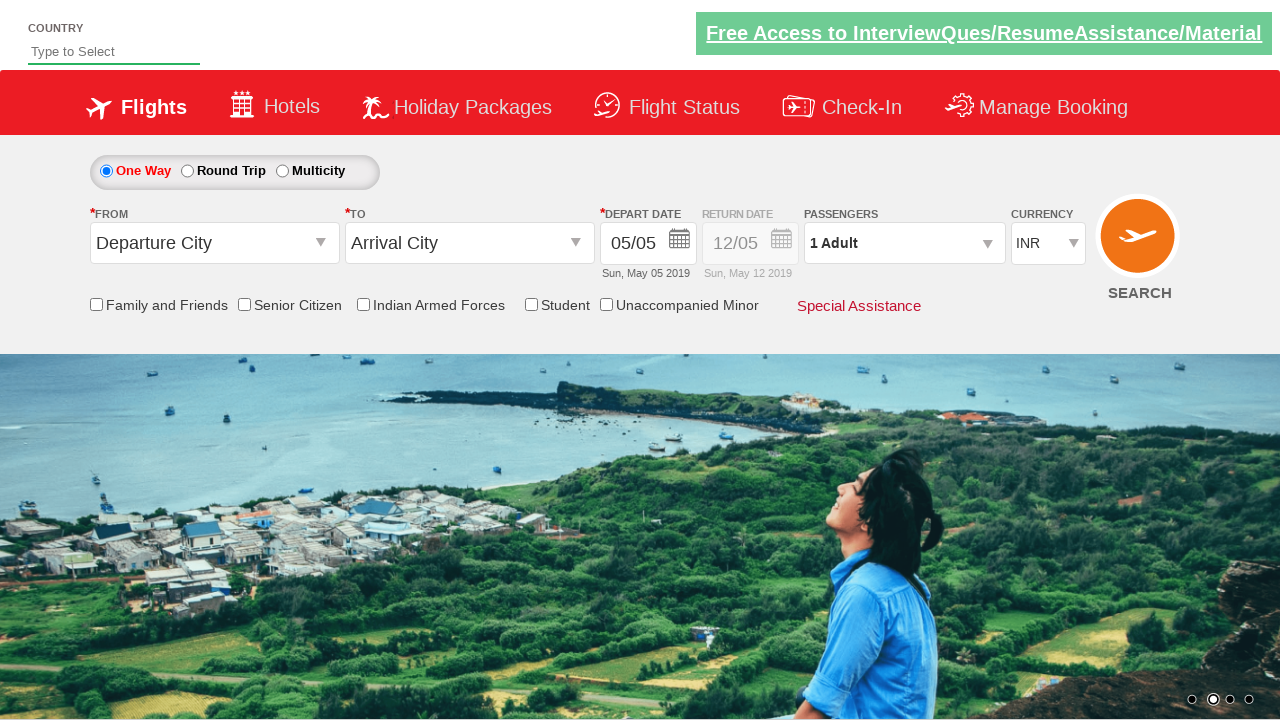

Clicked on the friends and family checkbox at (96, 304) on #ctl00_mainContent_chk_friendsandfamily
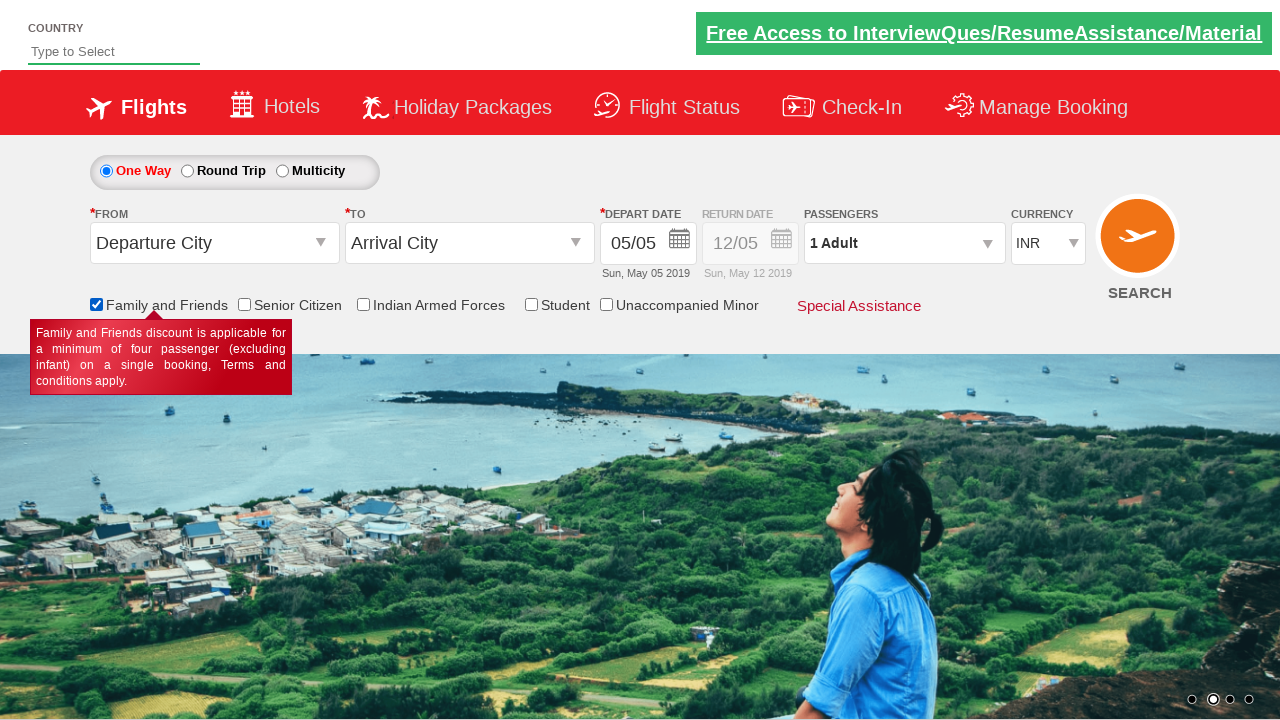

Verified checkbox is now selected/checked
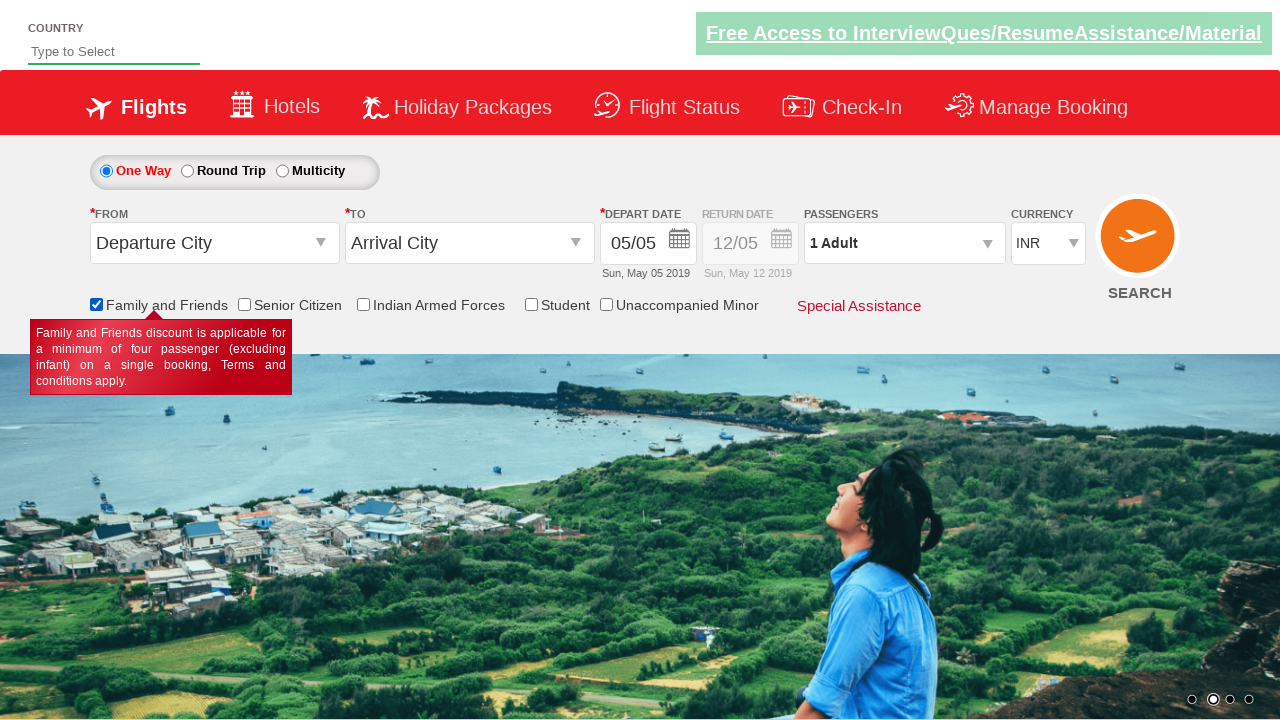

Counted total checkboxes on page: 6
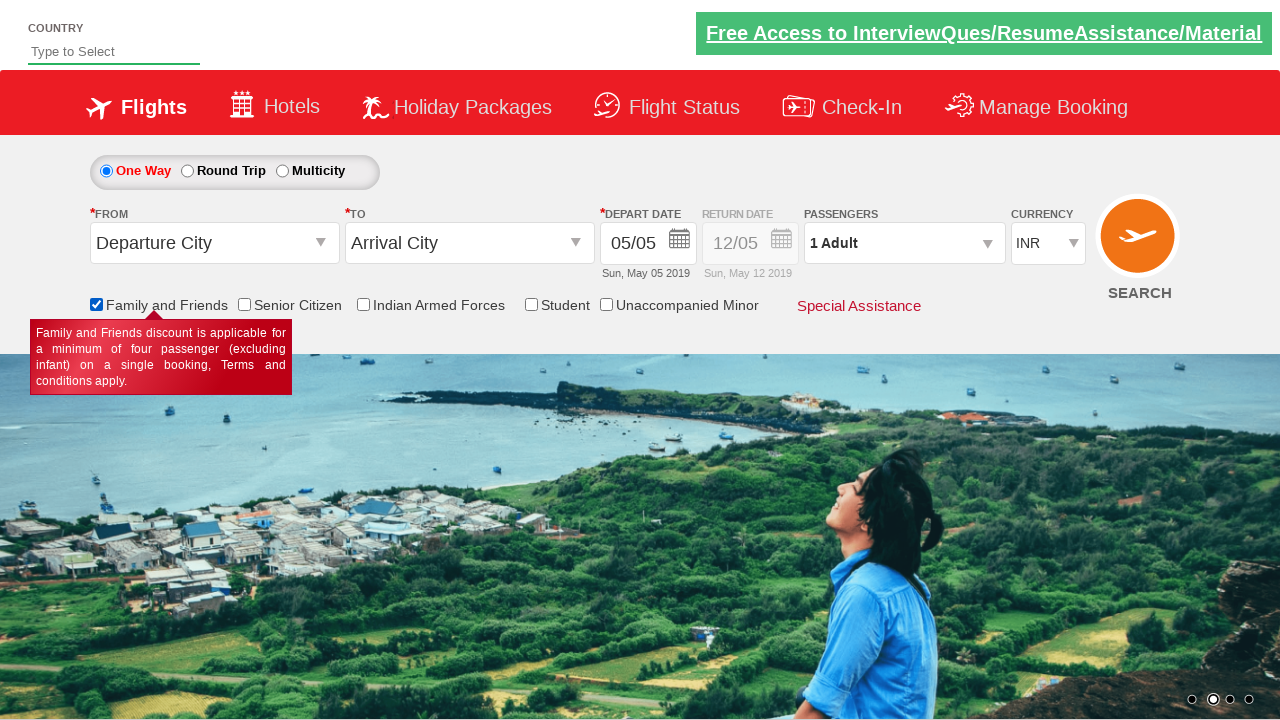

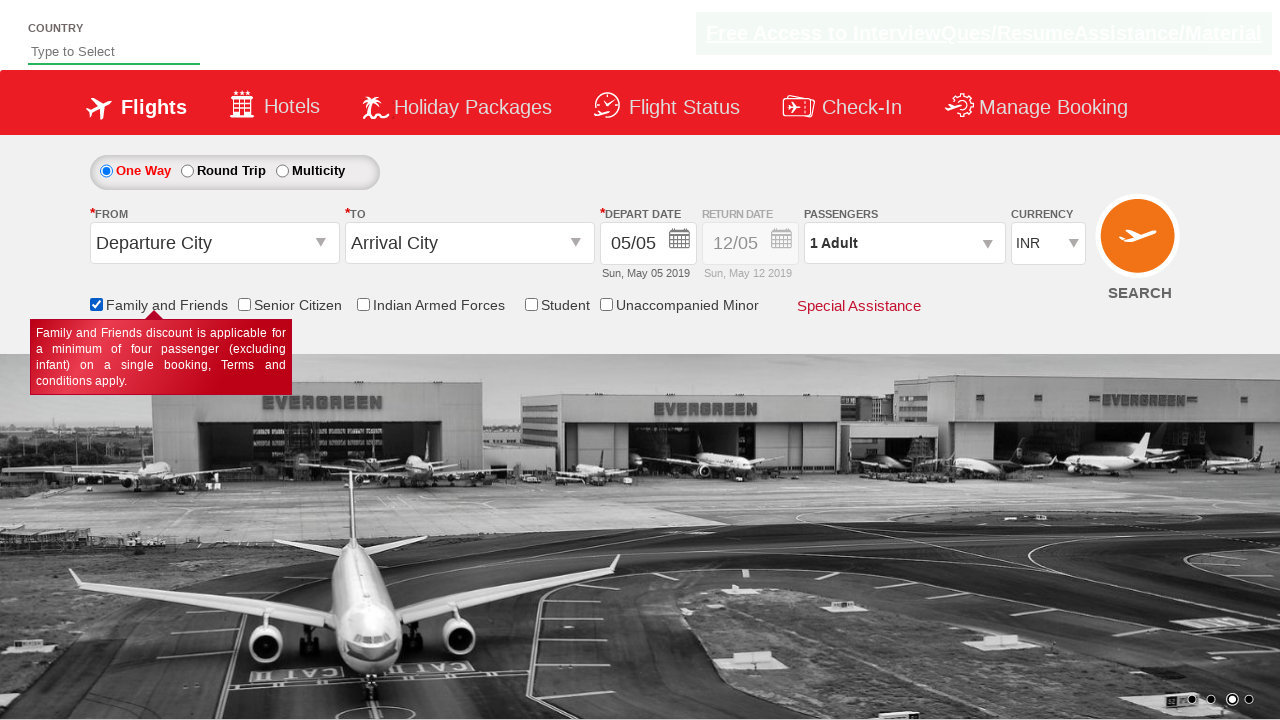